Tests a form that calculates the sum of two displayed numbers and selects the result from a dropdown menu

Starting URL: http://suninjuly.github.io/selects1.html

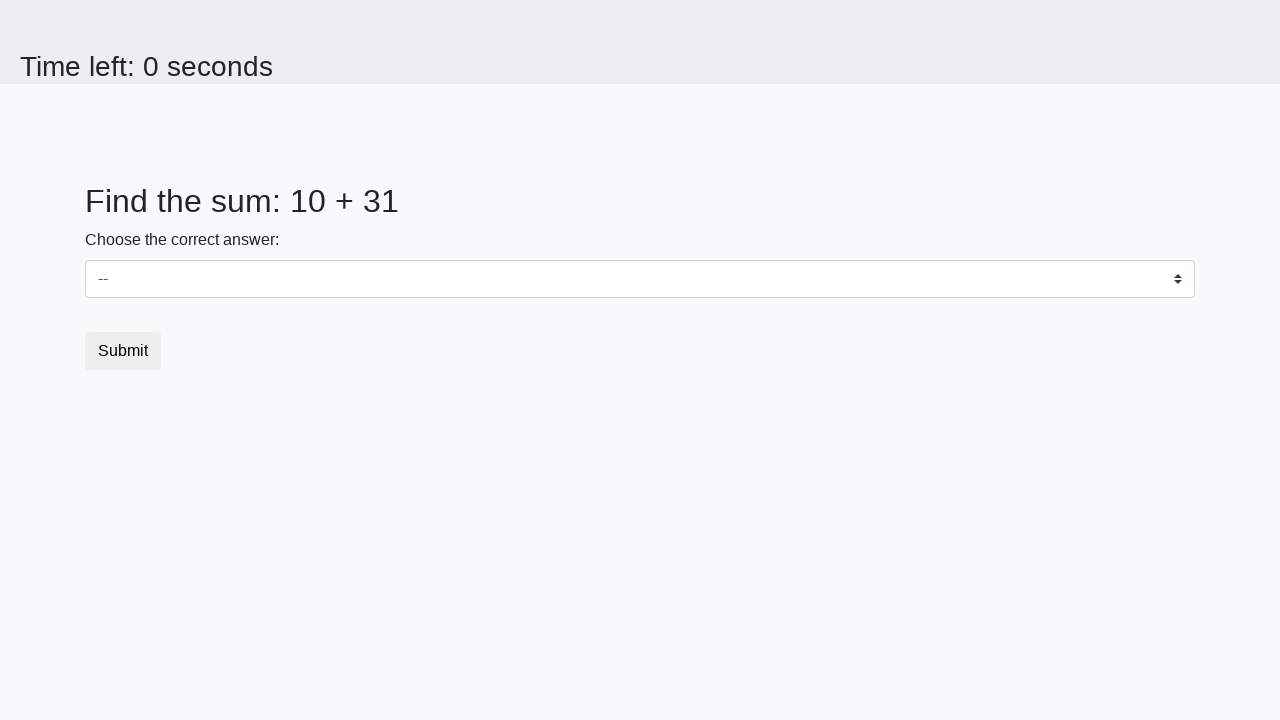

Located the first number element (#num1)
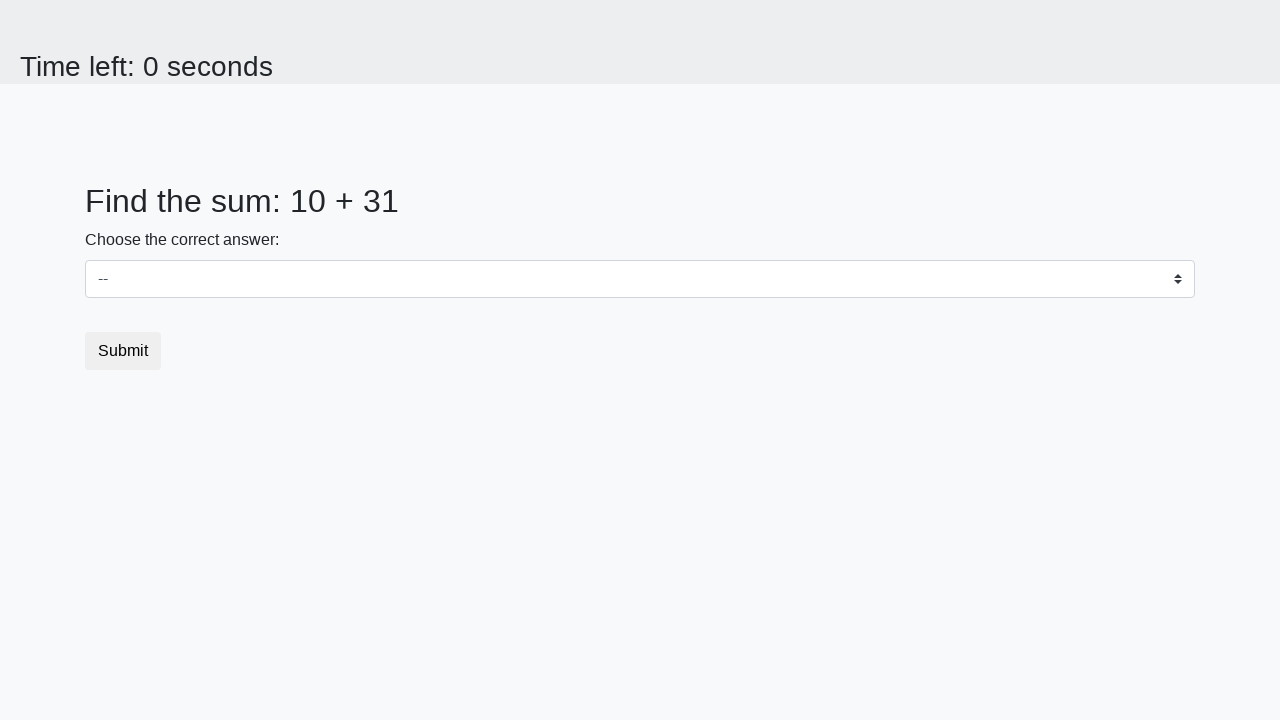

Located the second number element (#num2)
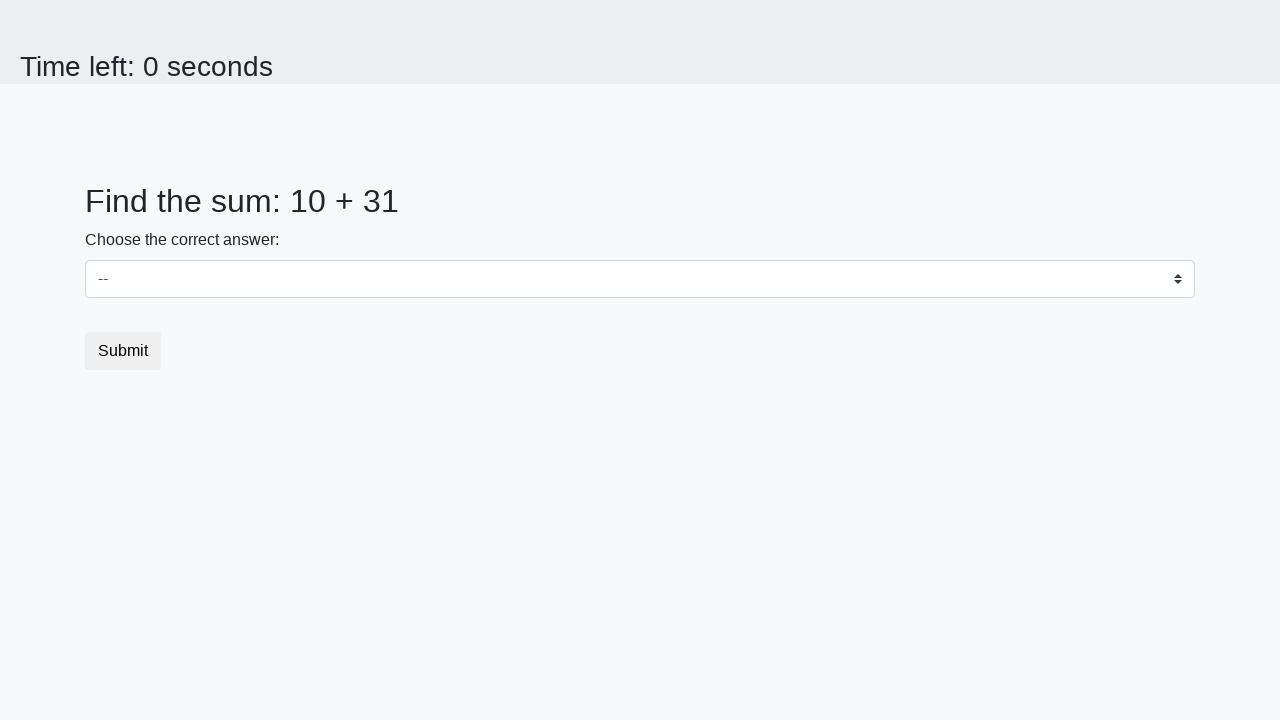

Retrieved first number value: 10
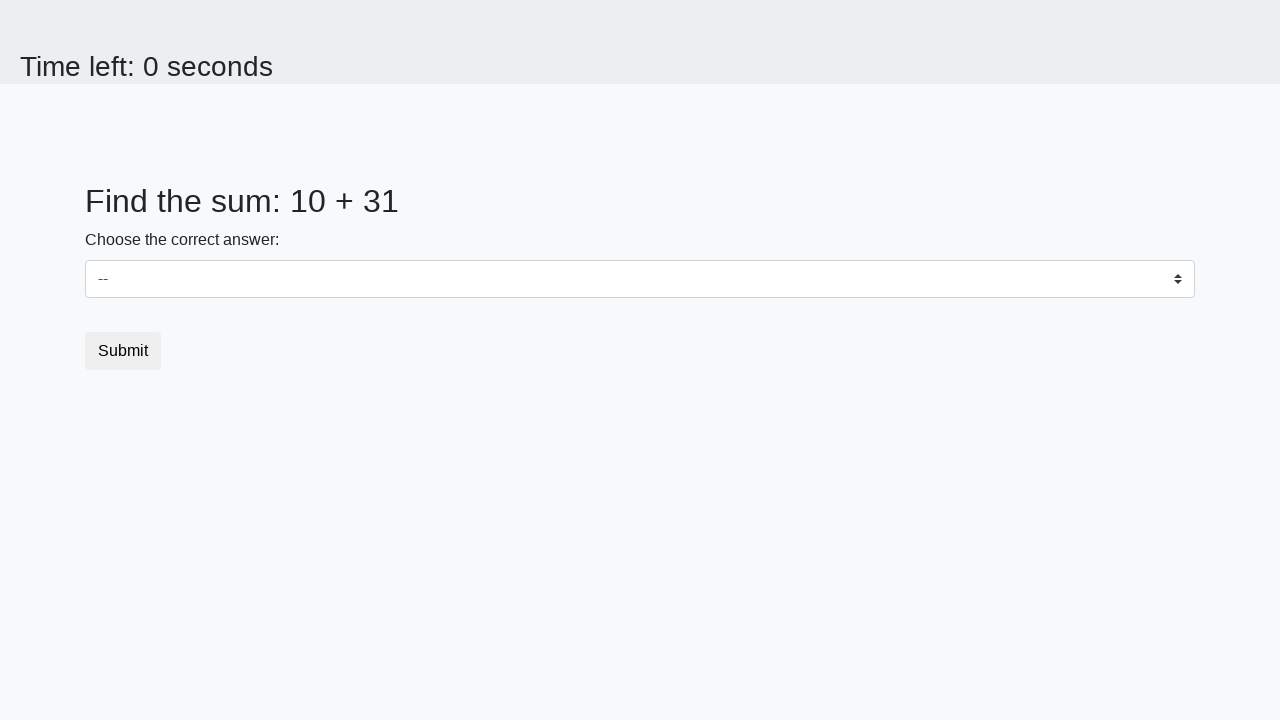

Retrieved second number value: 31
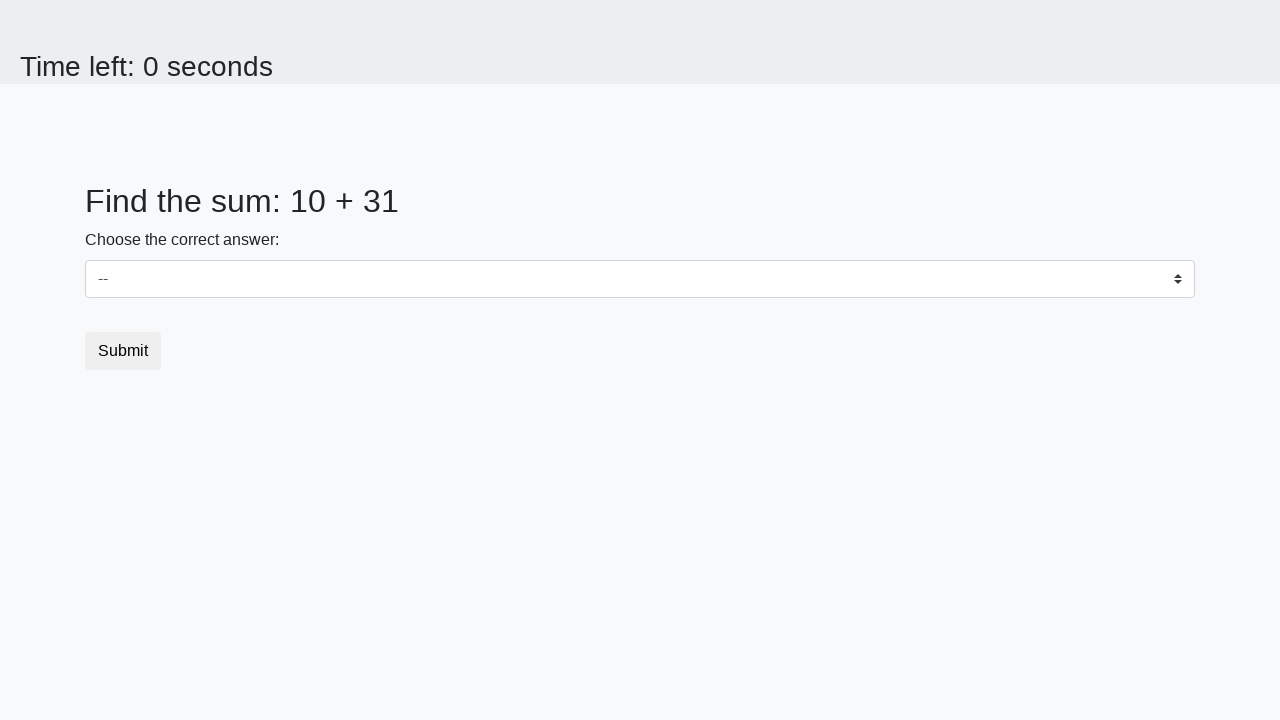

Calculated sum of 10 + 31 = 41
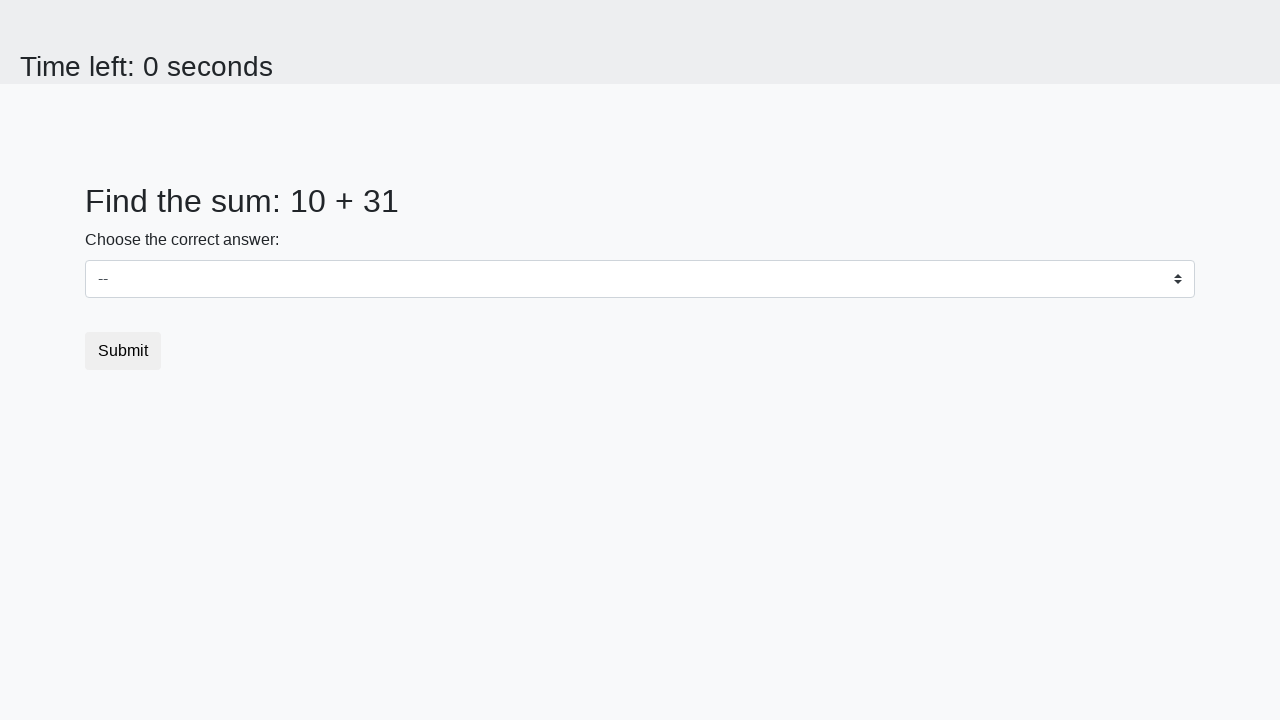

Selected sum value 41 from dropdown menu on select
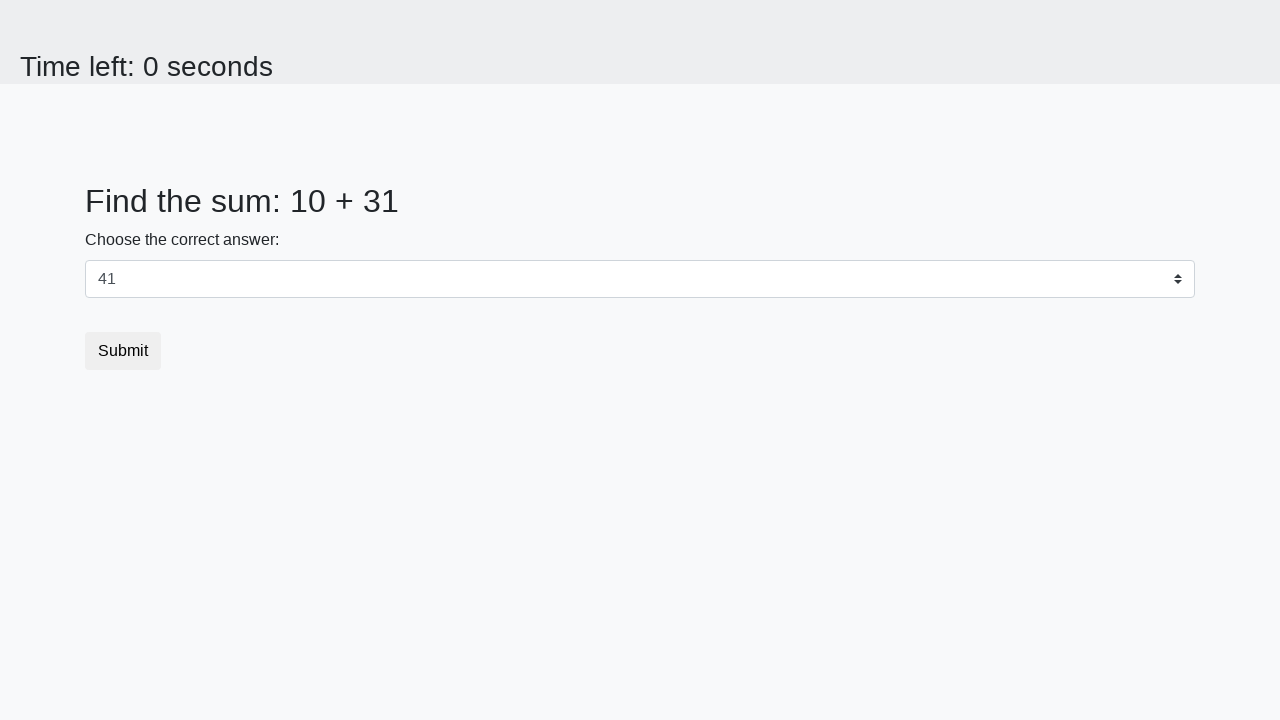

Clicked the submit button to complete the form at (123, 351) on .btn
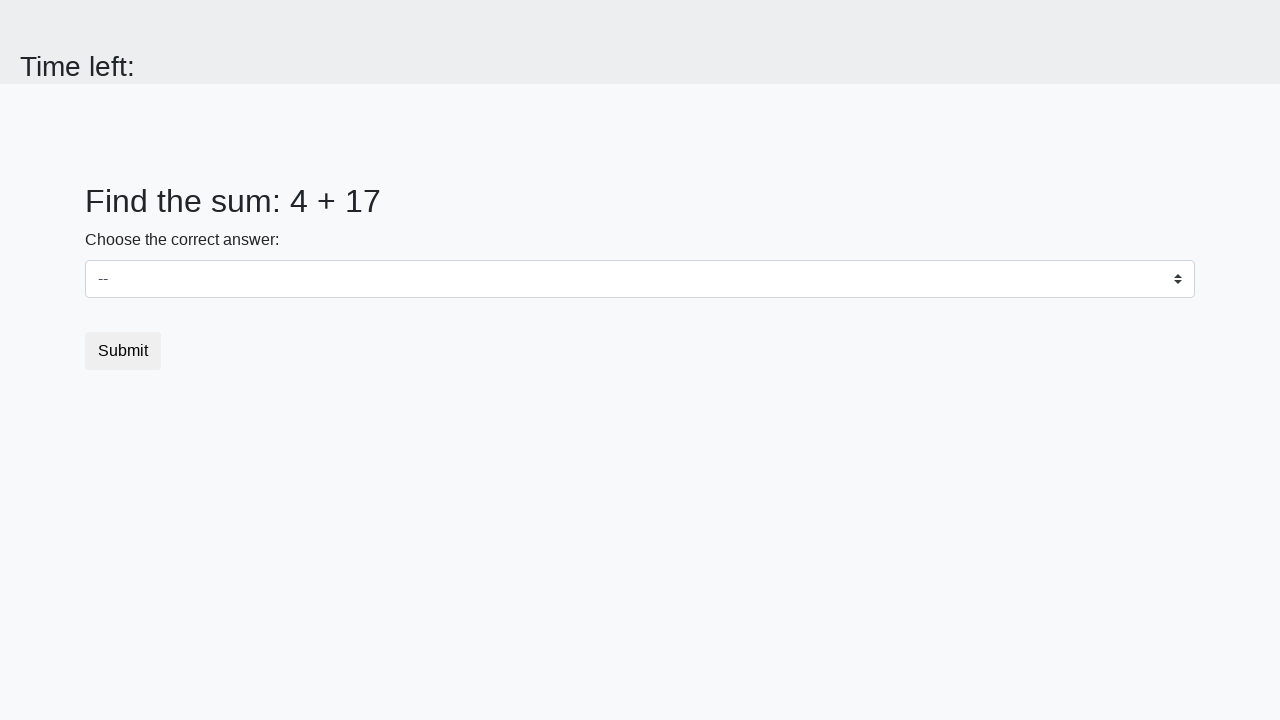

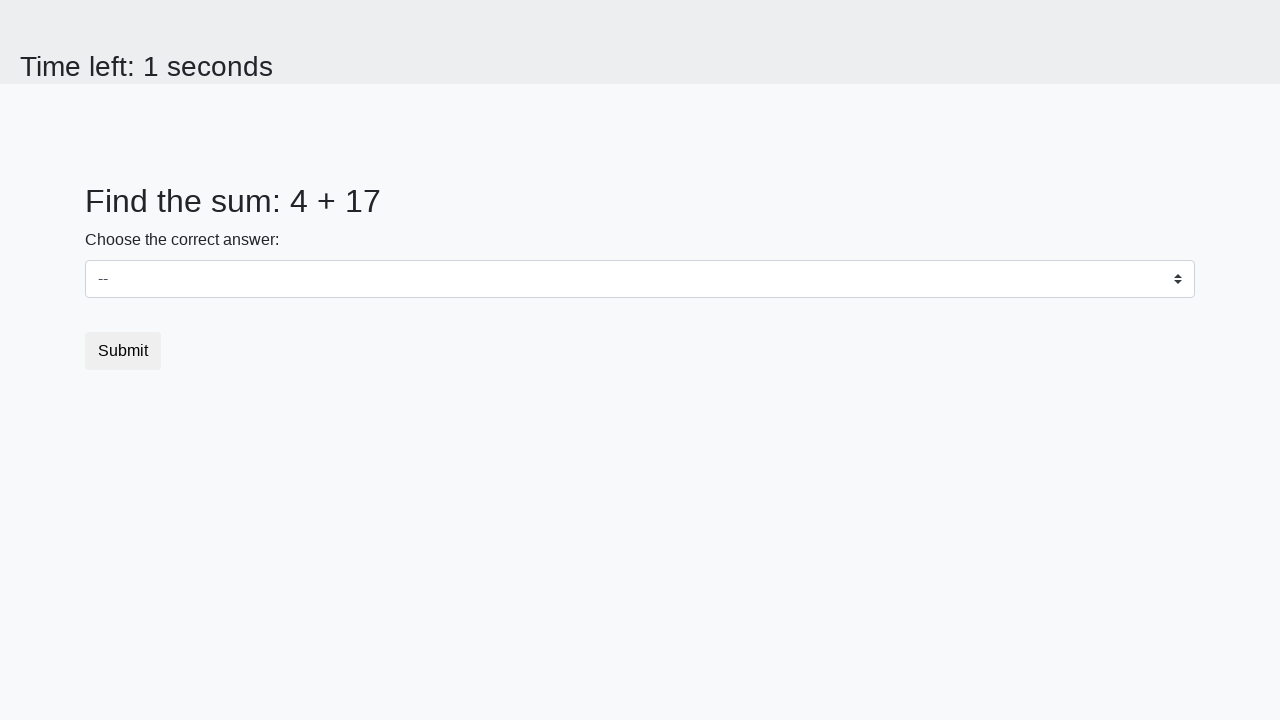